Tests the product review submission flow by navigating to a product page, selecting the reviews tab, choosing a 5-star rating, and filling in review comment, name, and email fields.

Starting URL: http://practice.automationtesting.in/

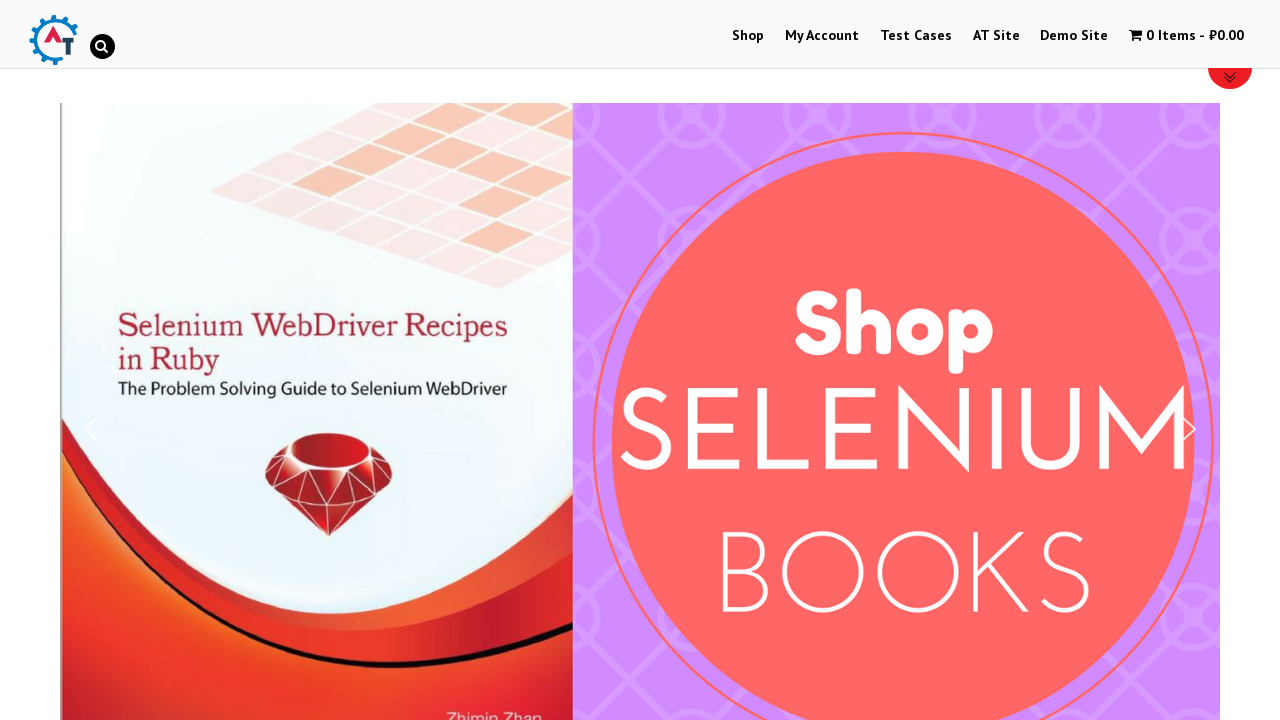

Scrolled down 600px to view products
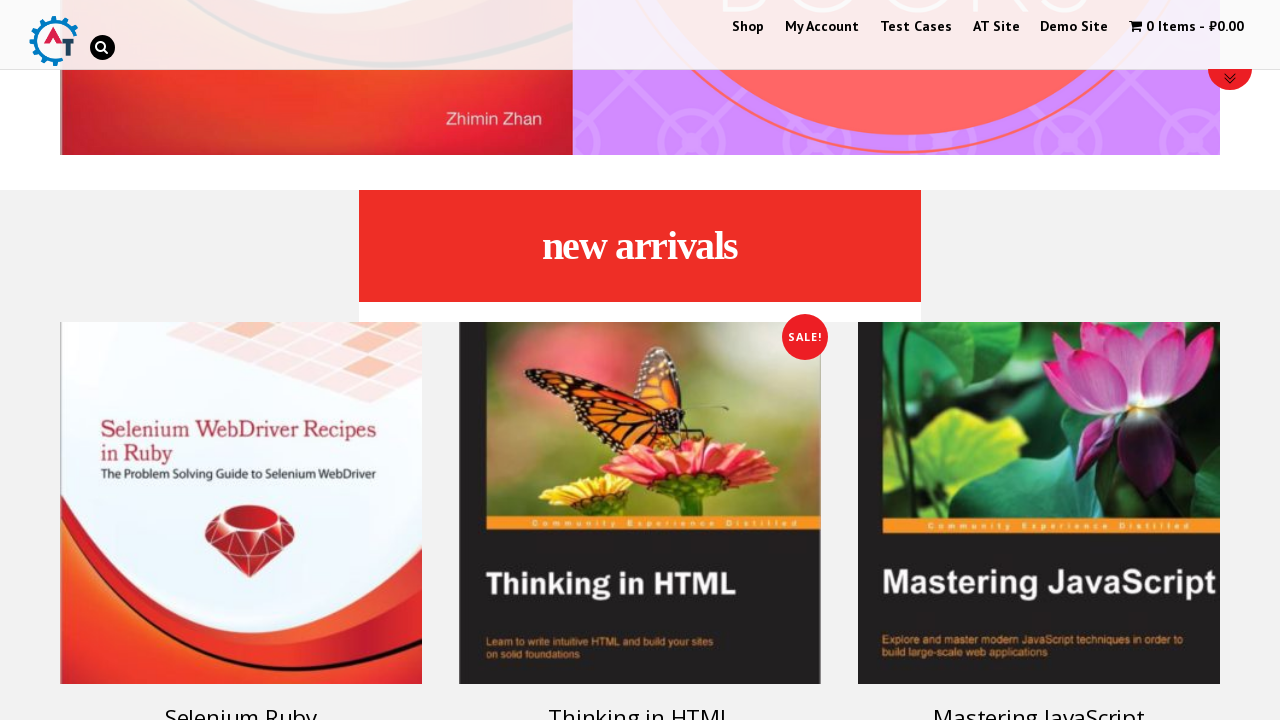

Clicked on Selenium Ruby product at (241, 702) on .post-160 .woocommerce-LoopProduct-link h3
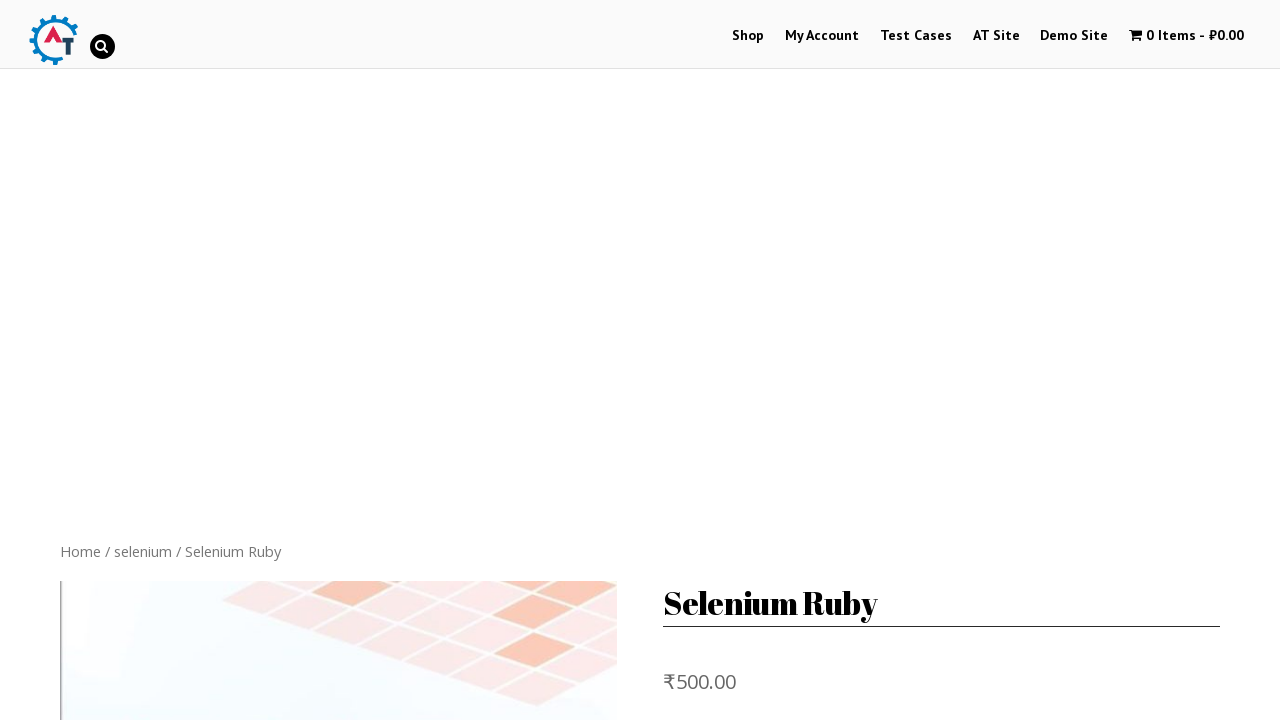

Product page loaded and Reviews tab became visible
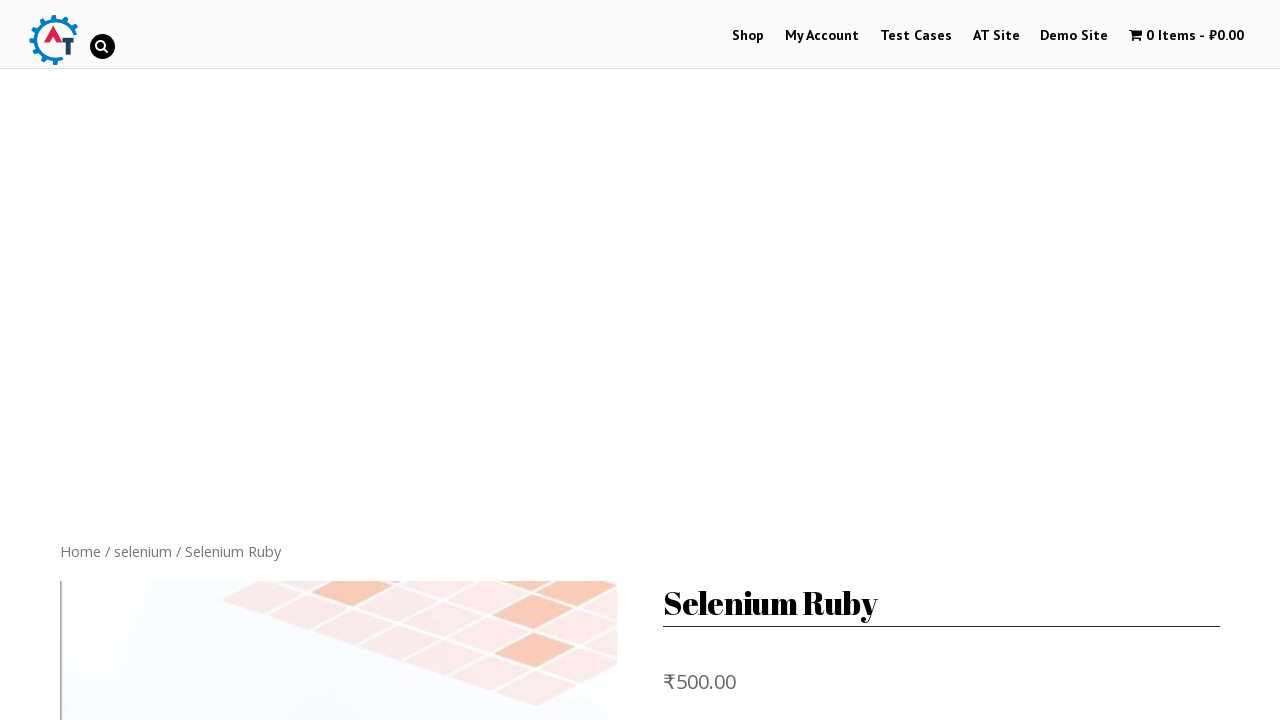

Clicked on Reviews tab at (309, 360) on .reviews_tab
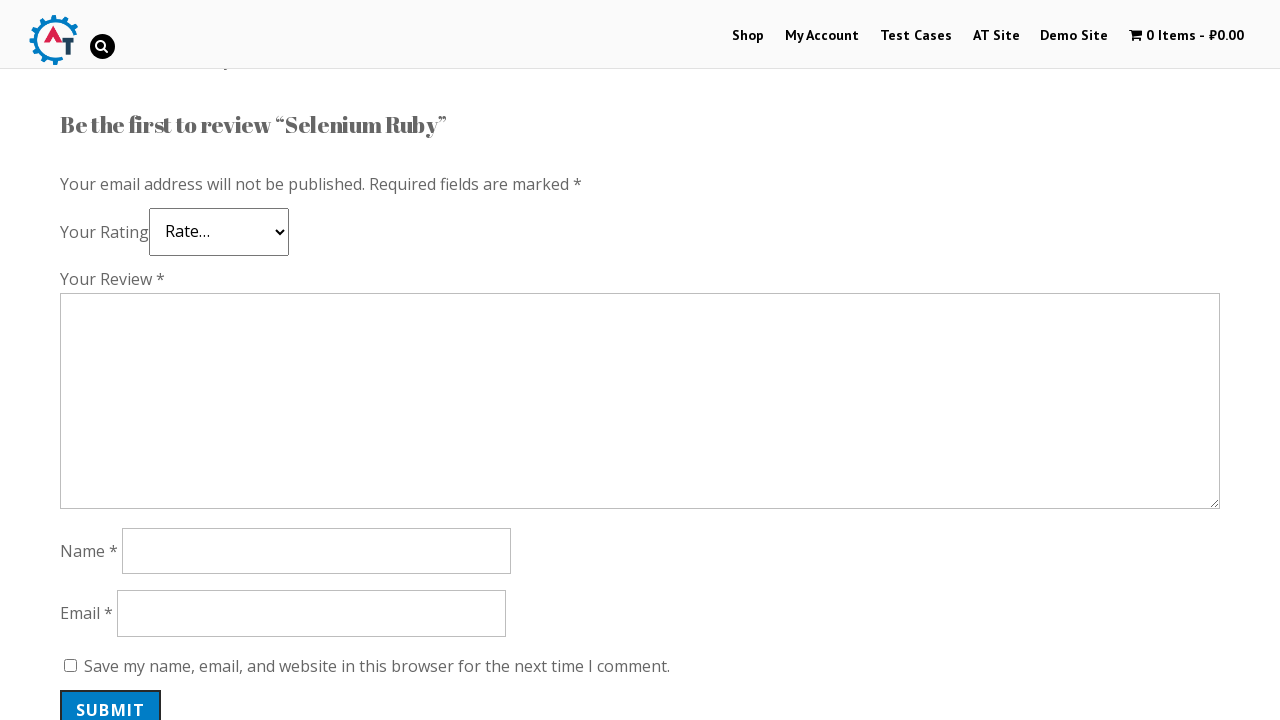

Selected 5-star rating at (132, 244) on .star-5
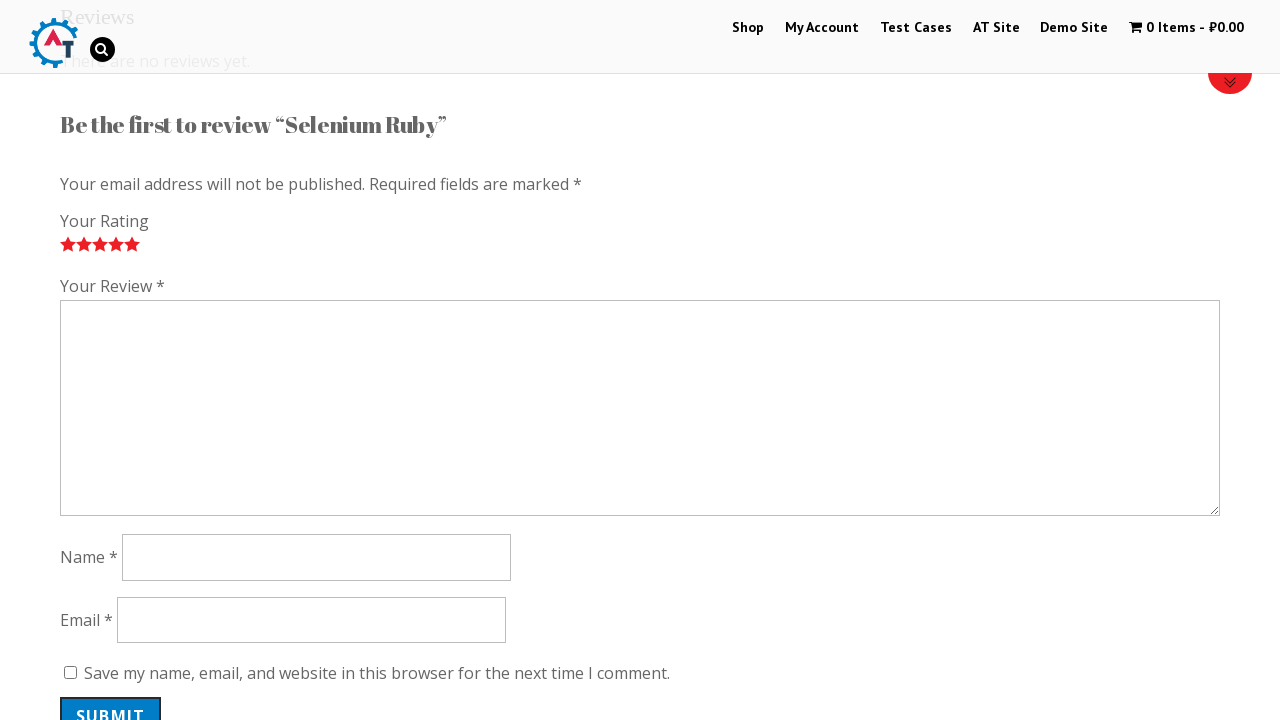

Filled in review comment: 'Great book for learning automation!' on #comment
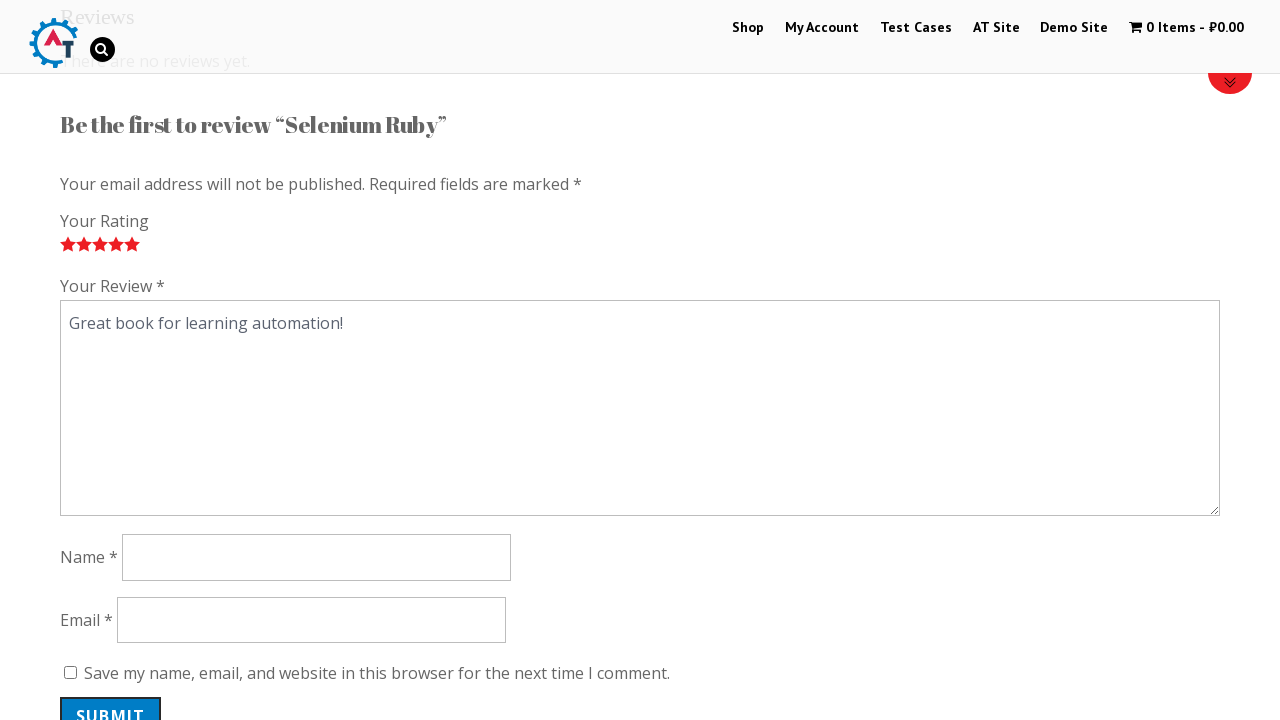

Filled in reviewer name: 'John Tester' on #author
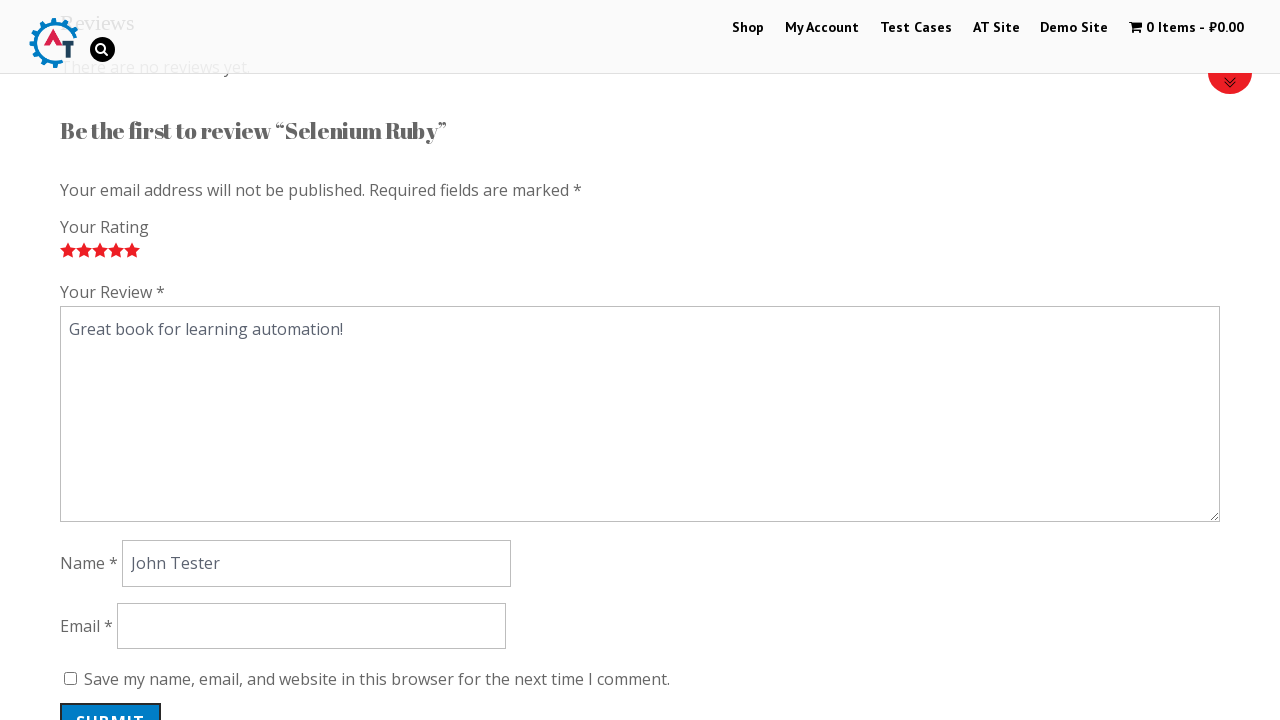

Filled in reviewer email: 'johntester@example.com' on #email
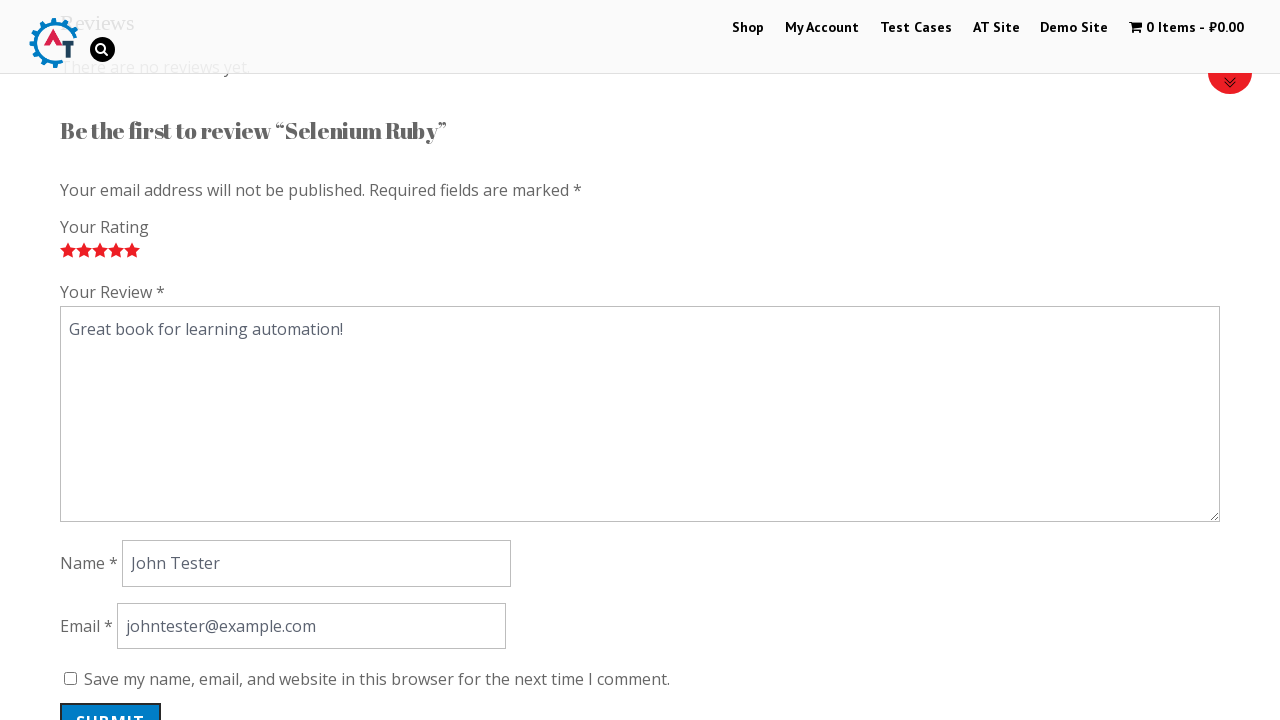

Clicked submit button to submit the review at (111, 700) on .submit
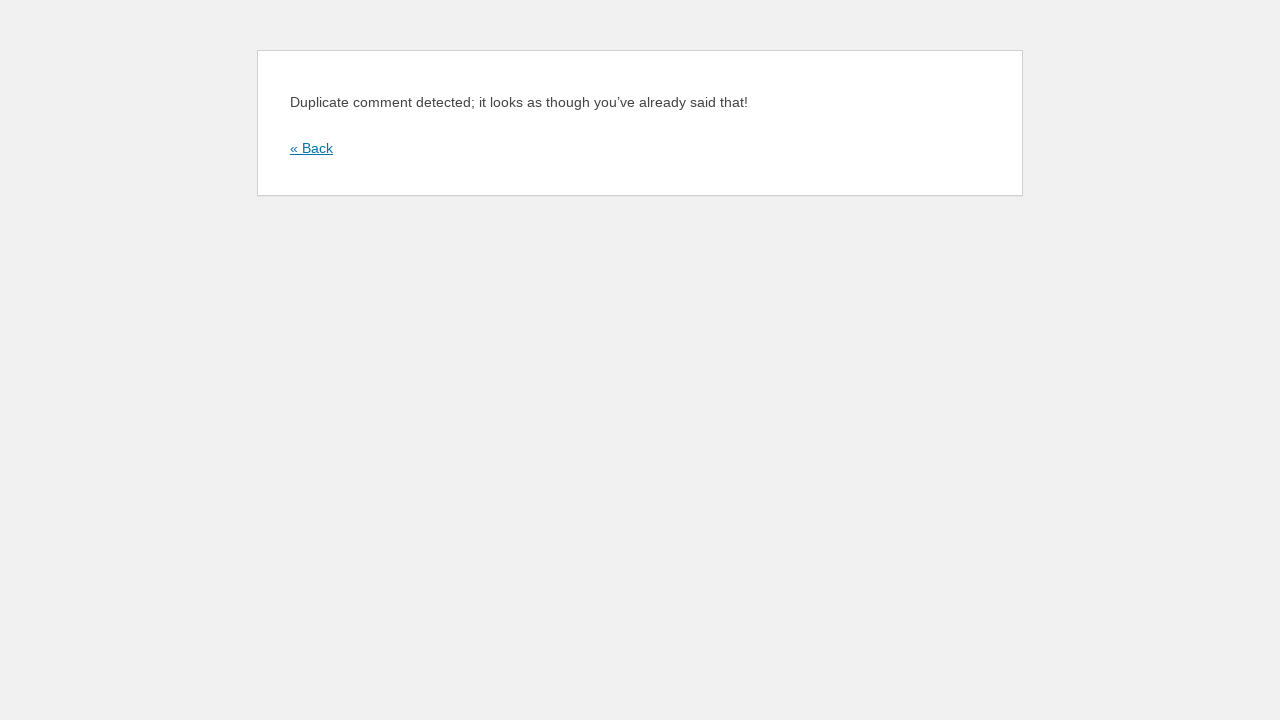

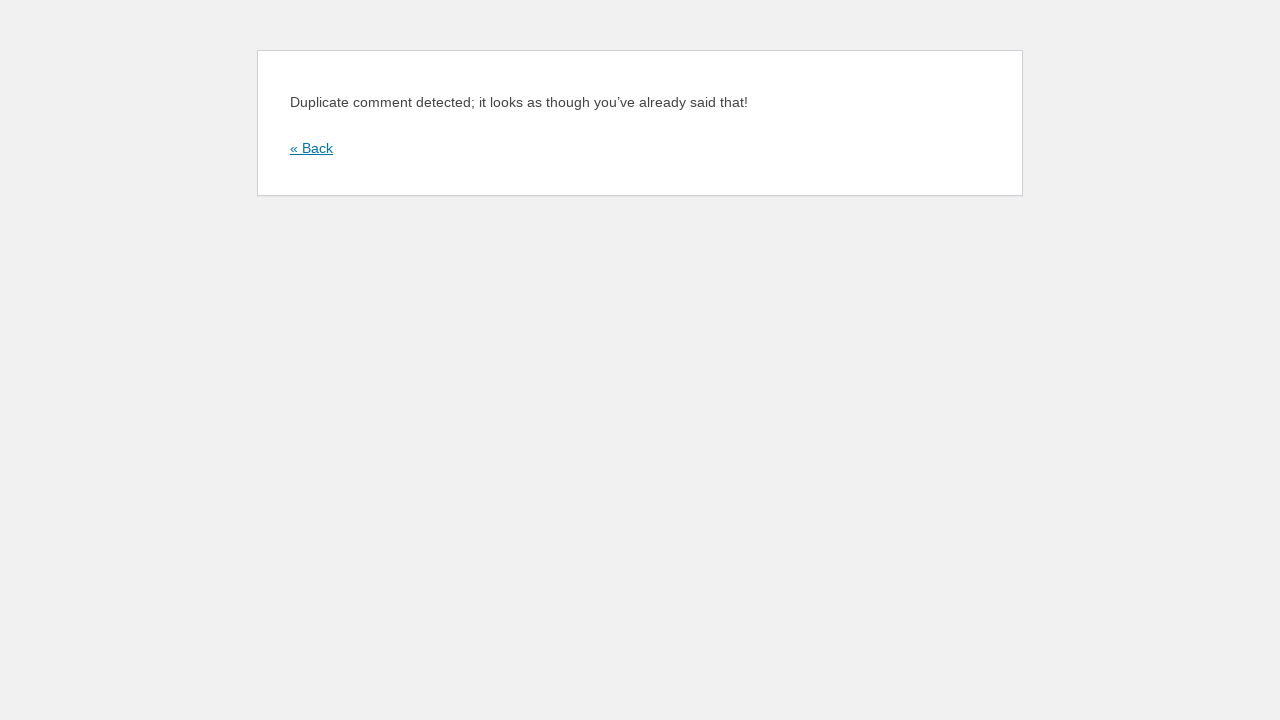